Tests slider drag functionality by dragging a slider handle horizontally by a specific offset

Starting URL: https://rangeslider.js.org/

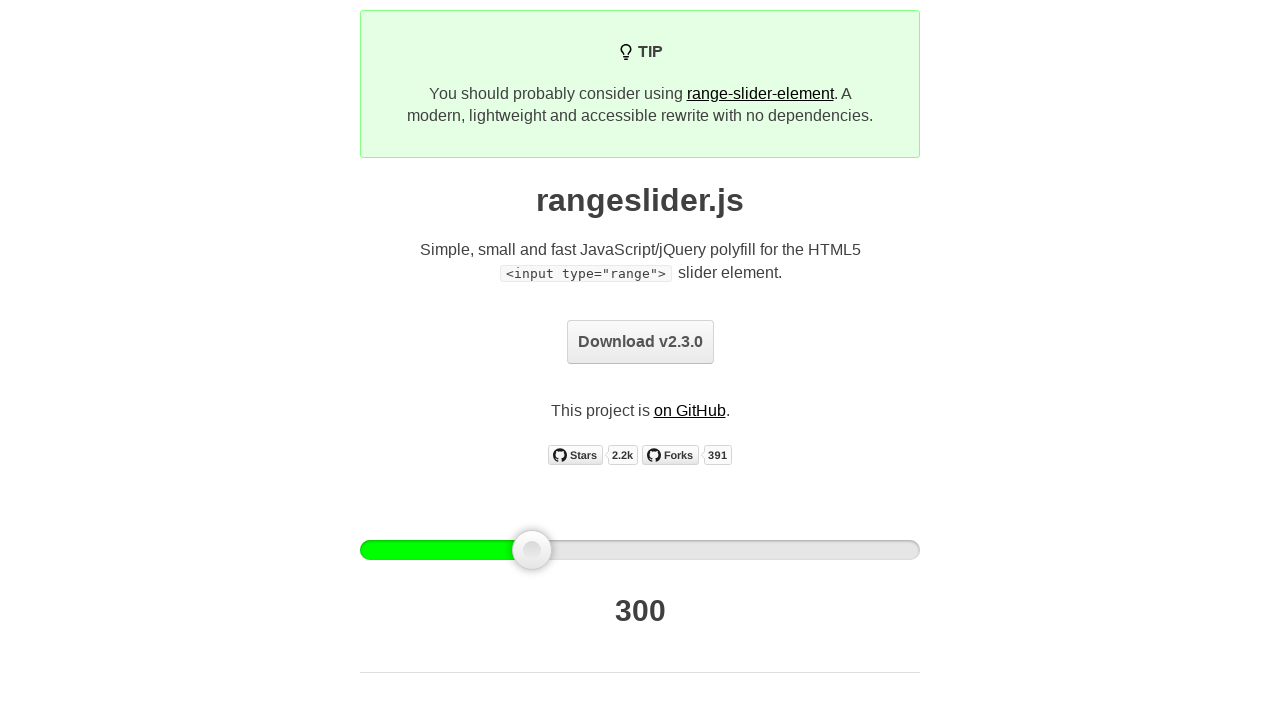

Located the first slider handle element
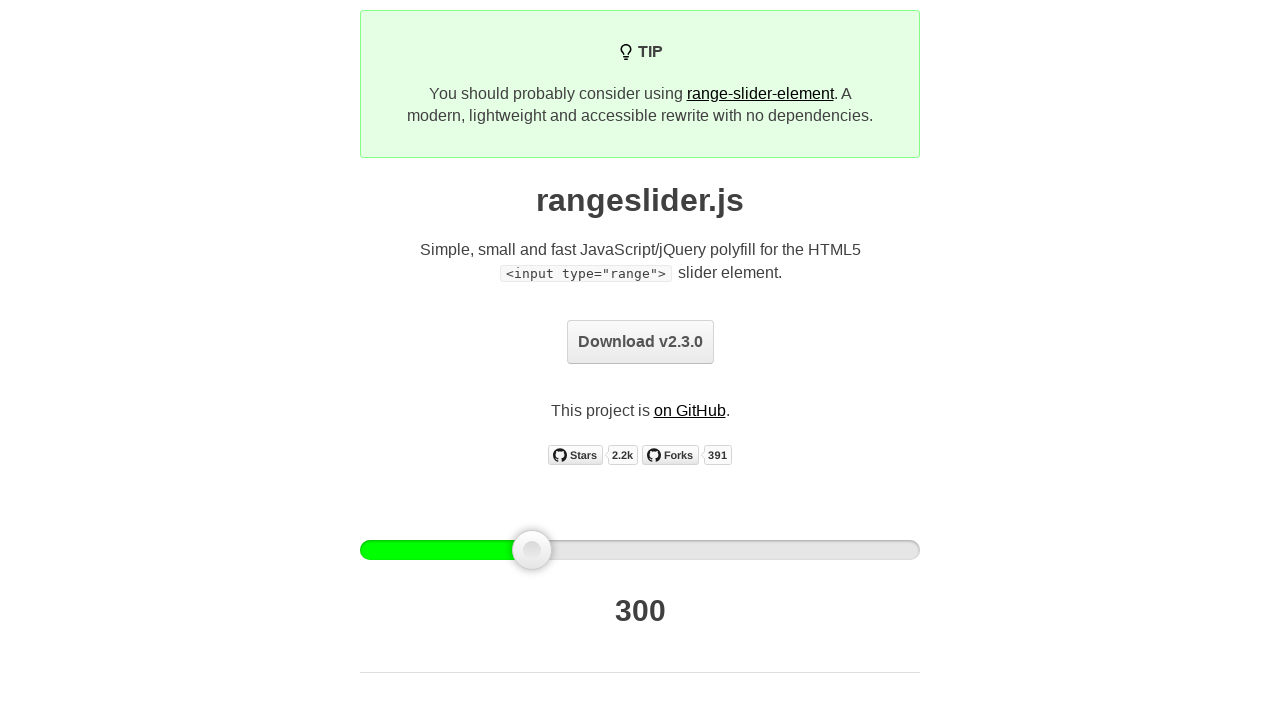

Dragged slider handle 100 pixels to the right at (613, 530)
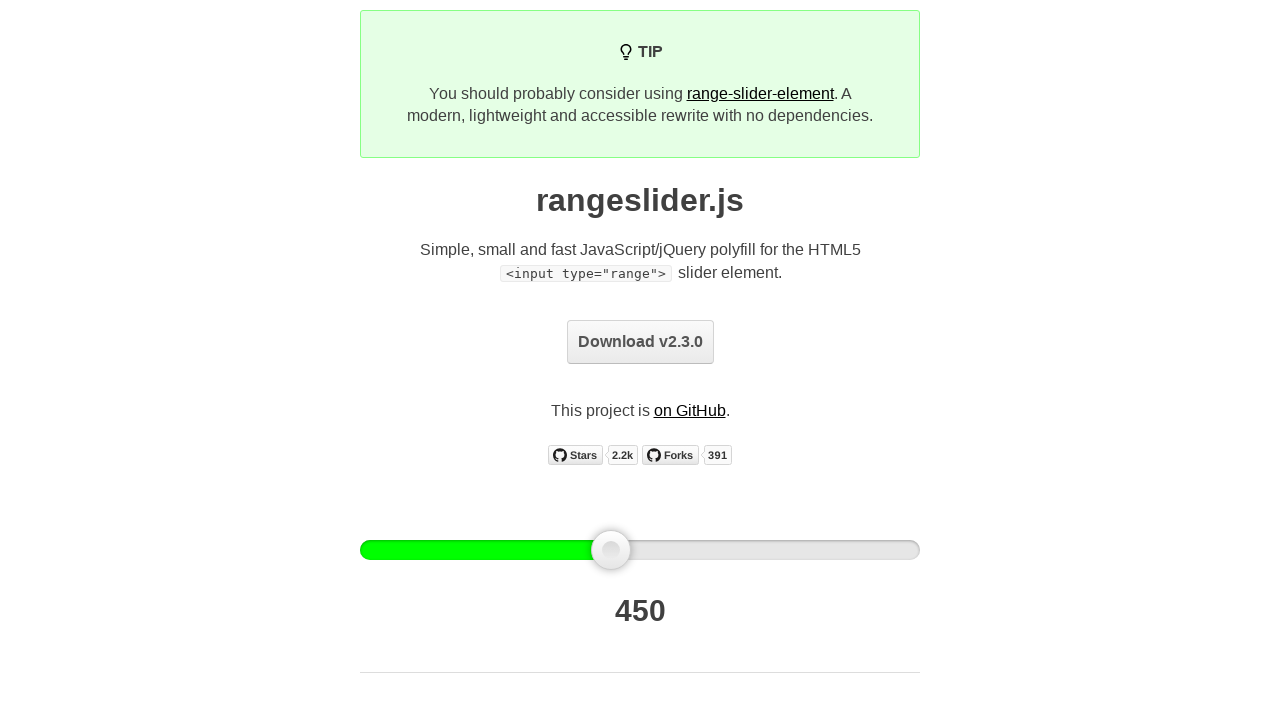

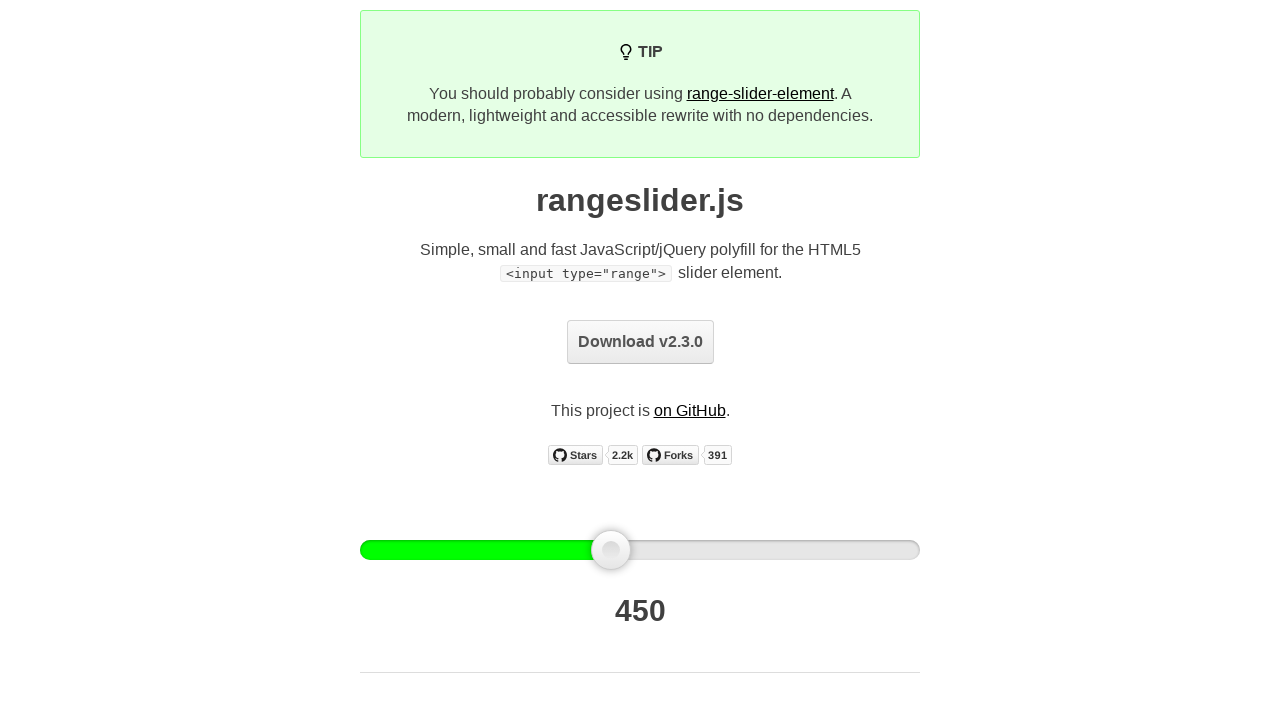